Tests calendar date selection by opening a date picker, navigating to September, and selecting the 20th day

Starting URL: https://seleniumpractise.blogspot.com/2016/08/how-to-handle-calendar-in-selenium.html

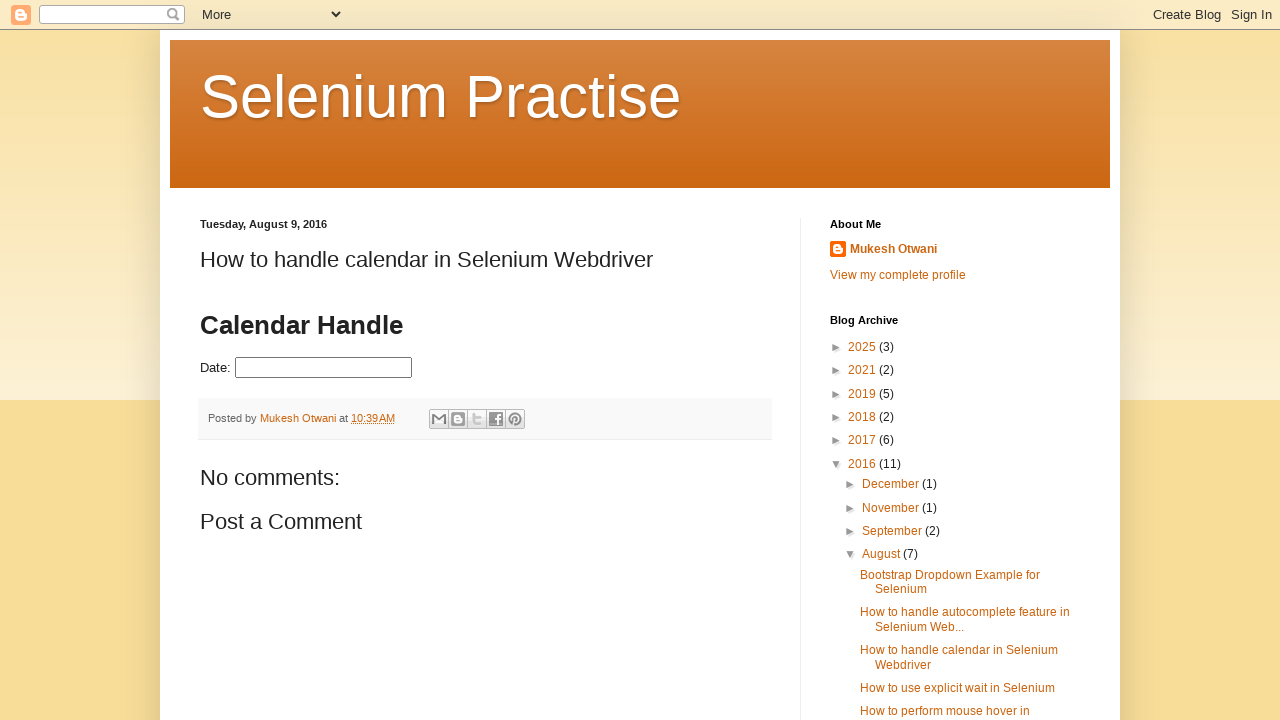

Clicked on date picker to open calendar at (324, 368) on #datepicker
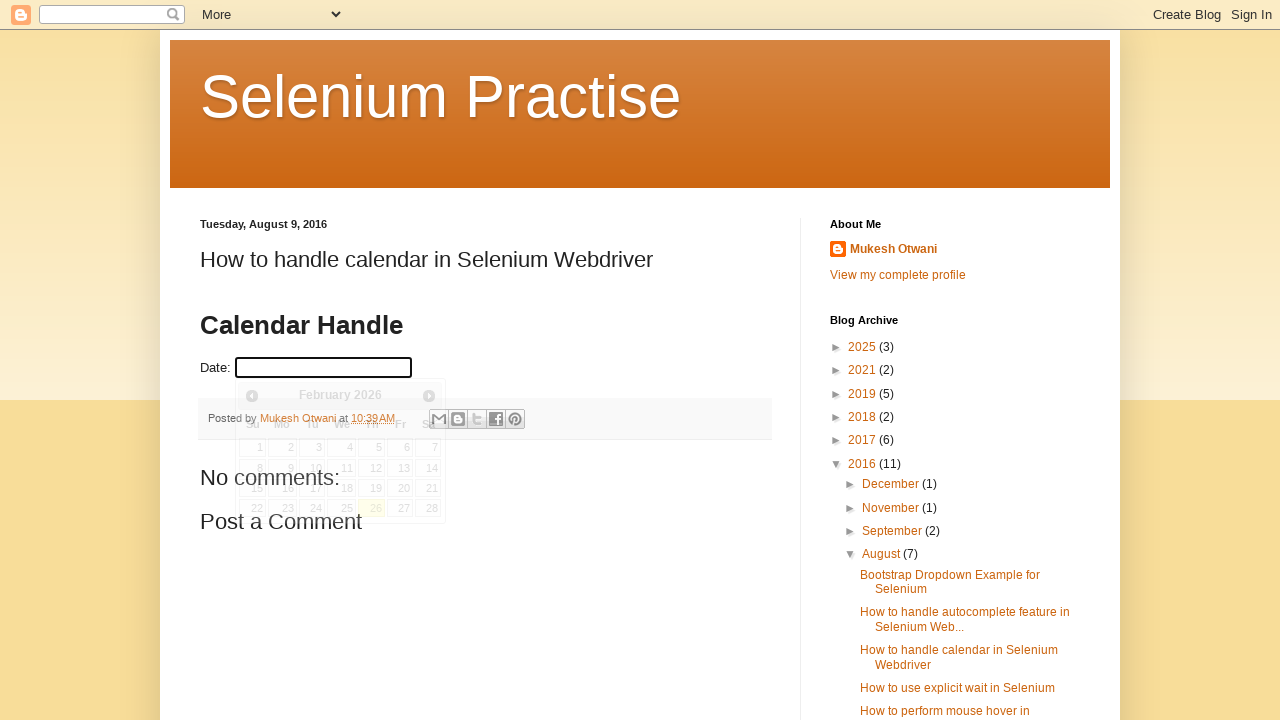

Clicked next button to navigate to next month at (429, 396) on span.ui-icon.ui-icon-circle-triangle-e
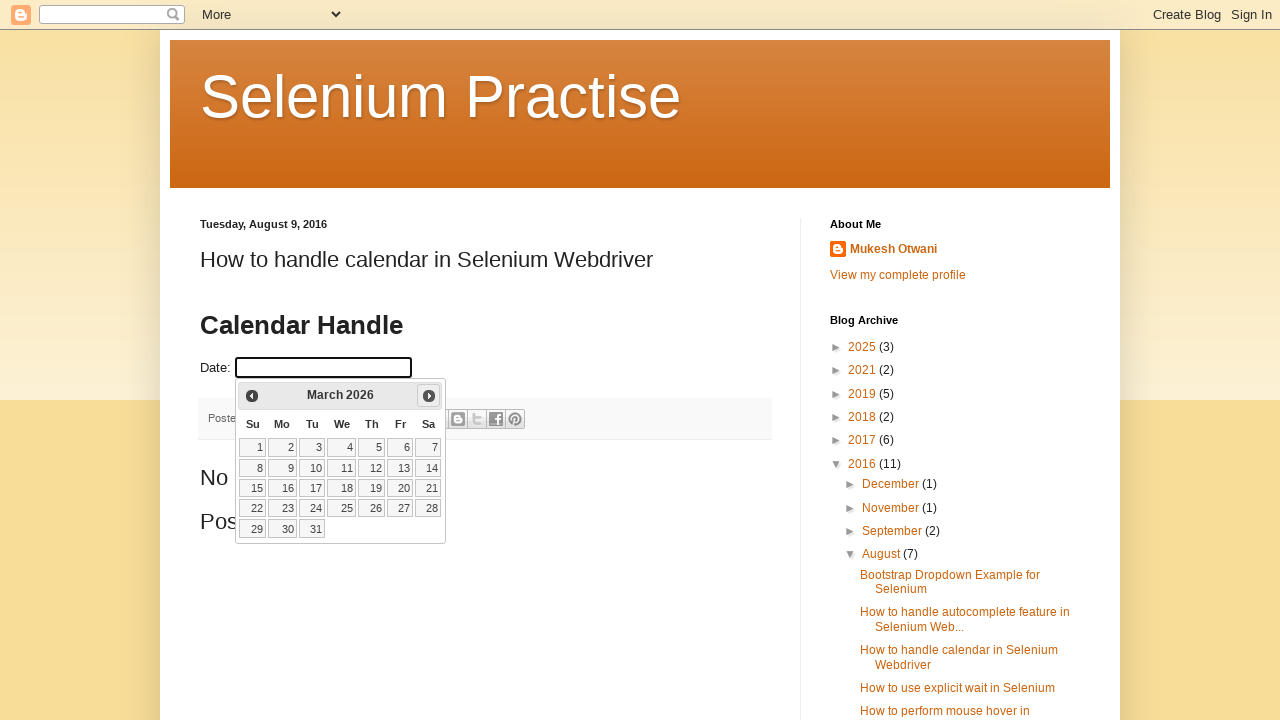

Waited for calendar animation
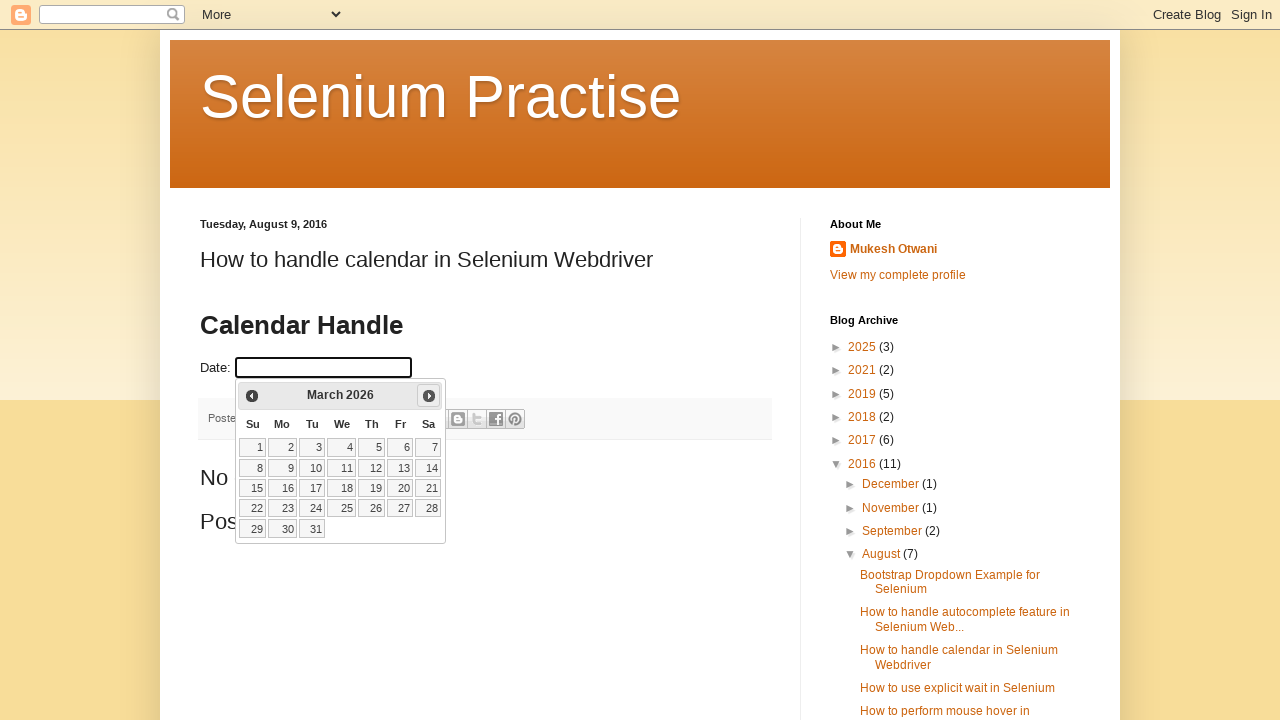

Clicked next button to navigate to next month at (429, 396) on span.ui-icon.ui-icon-circle-triangle-e
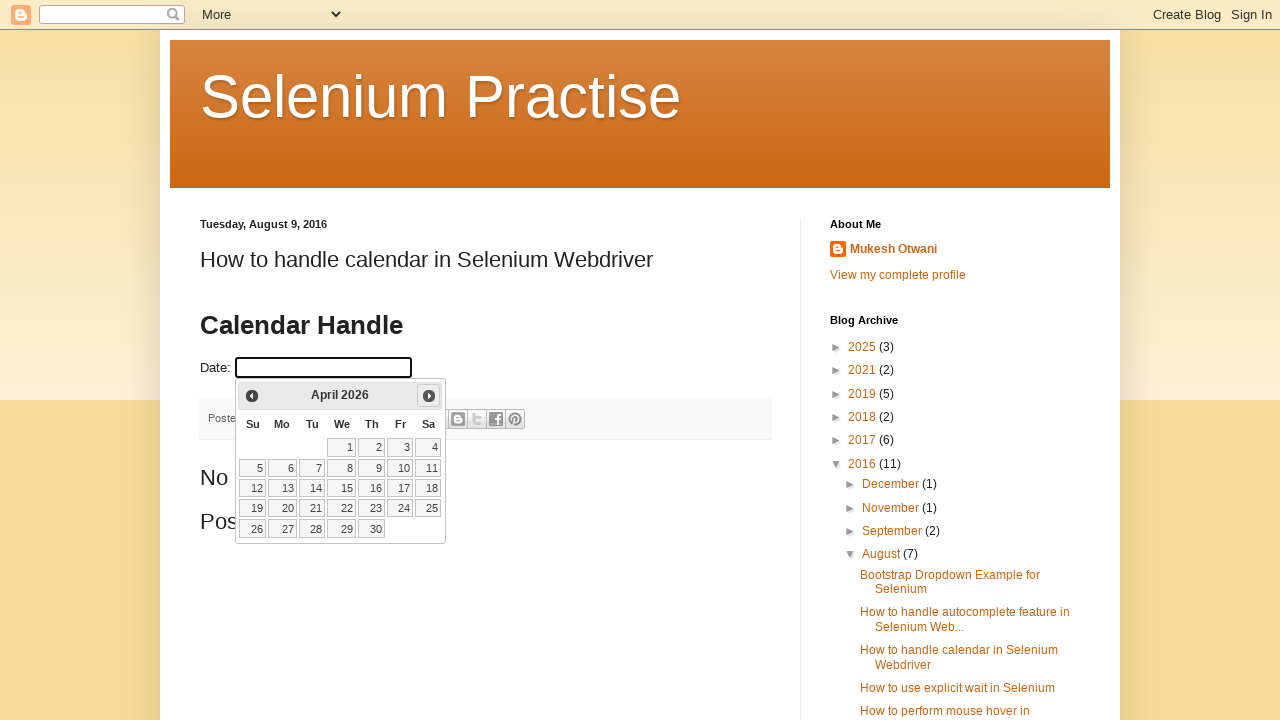

Waited for calendar animation
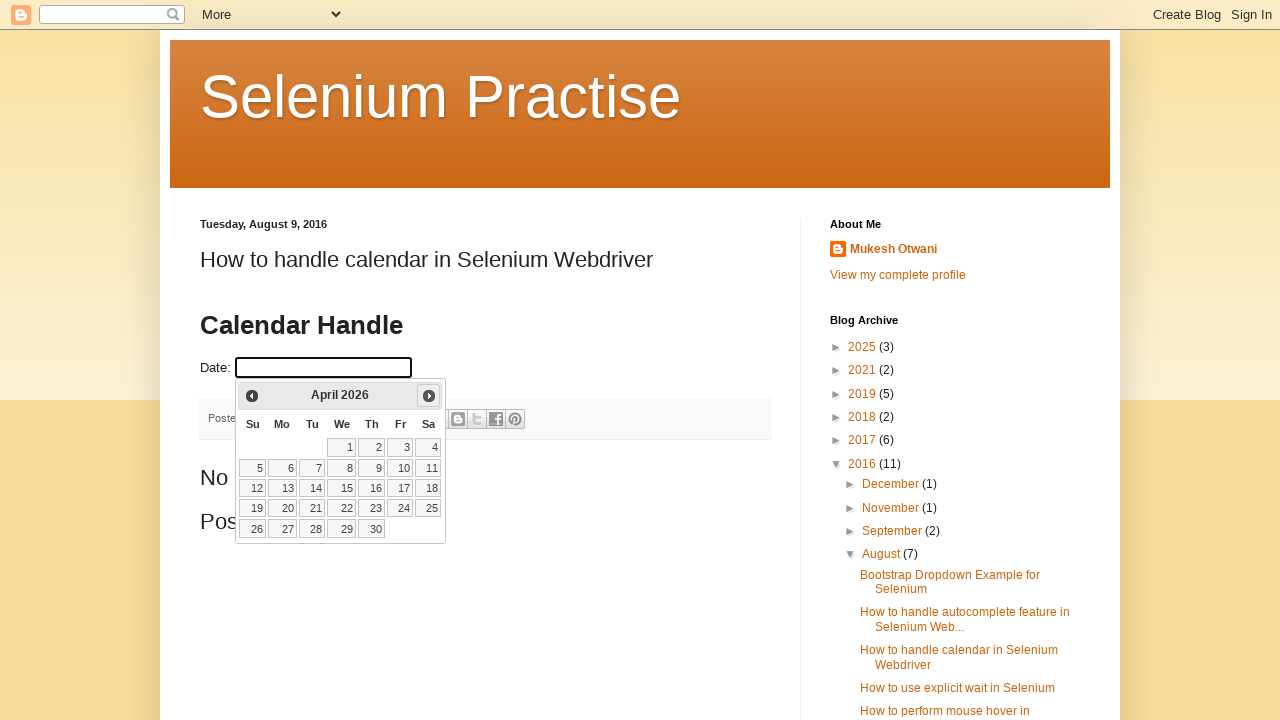

Clicked next button to navigate to next month at (429, 396) on span.ui-icon.ui-icon-circle-triangle-e
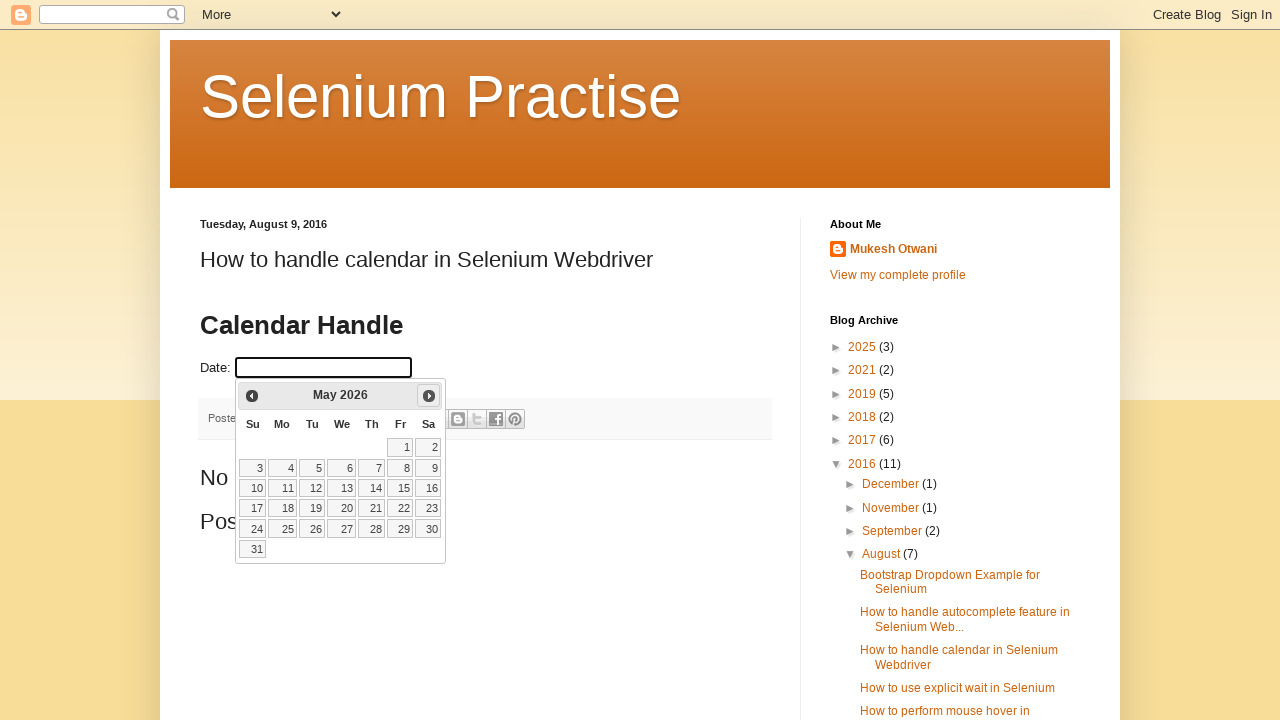

Waited for calendar animation
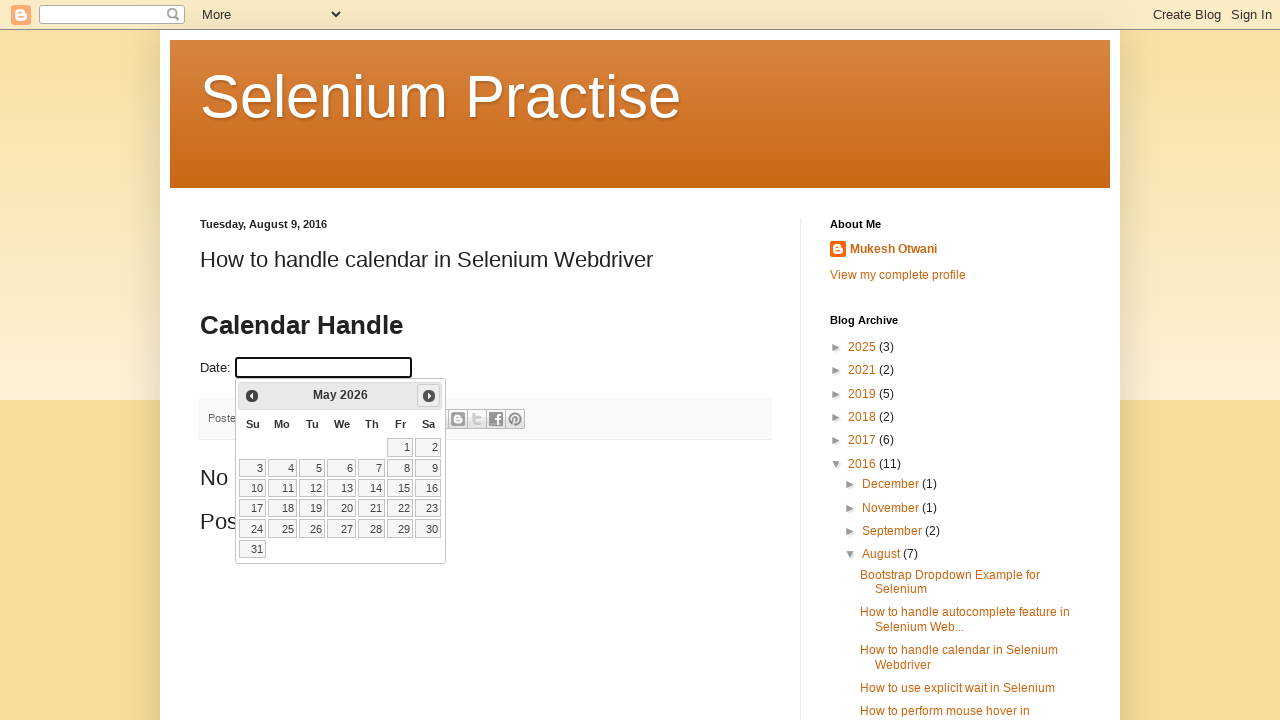

Clicked next button to navigate to next month at (429, 396) on span.ui-icon.ui-icon-circle-triangle-e
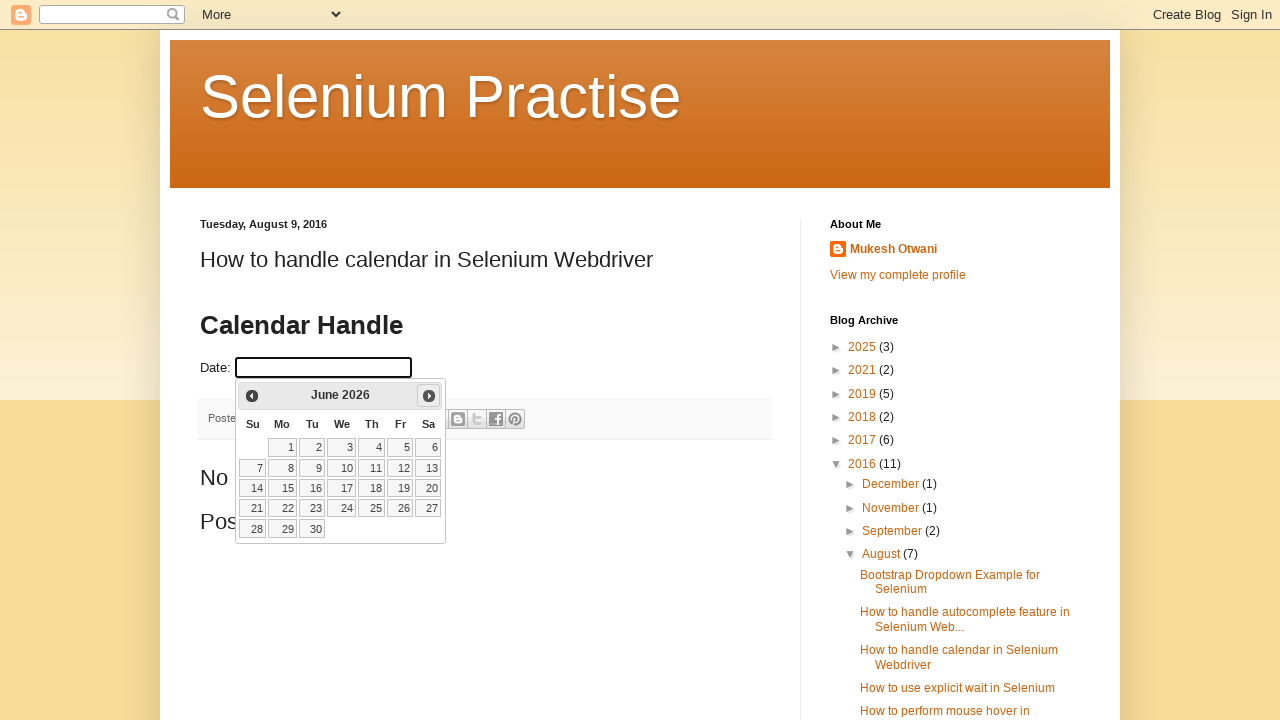

Waited for calendar animation
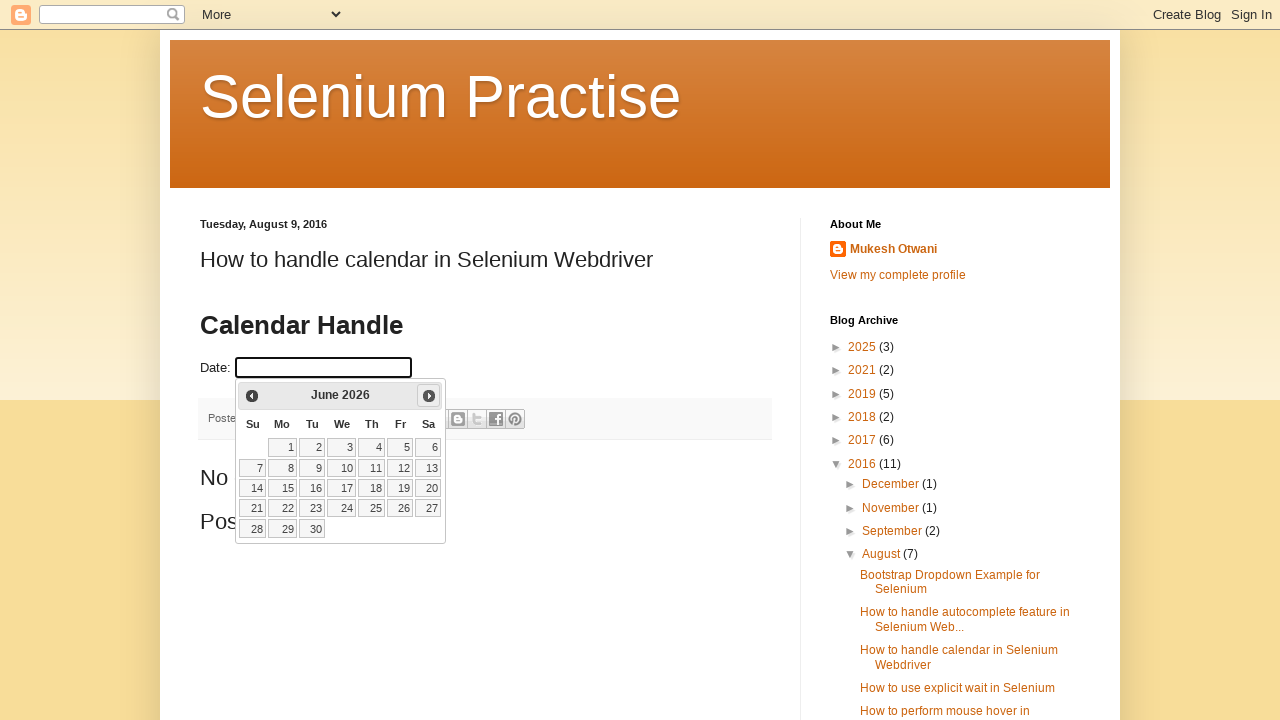

Clicked next button to navigate to next month at (429, 396) on span.ui-icon.ui-icon-circle-triangle-e
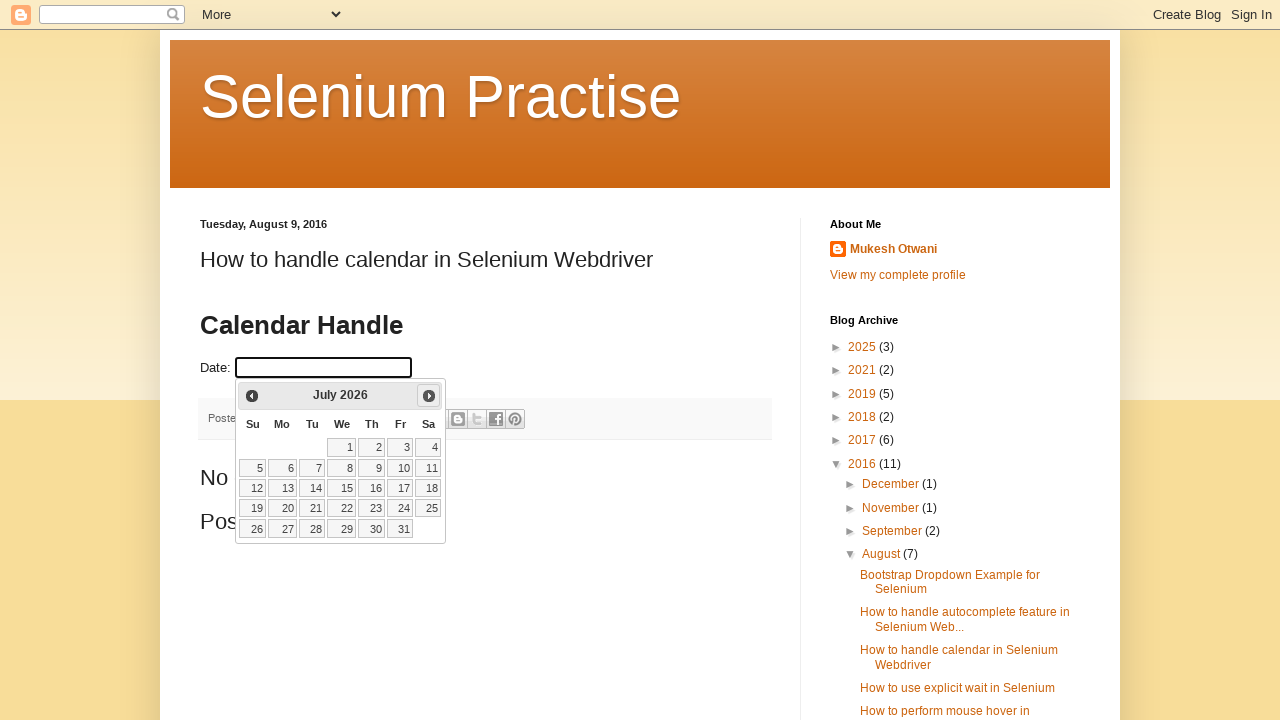

Waited for calendar animation
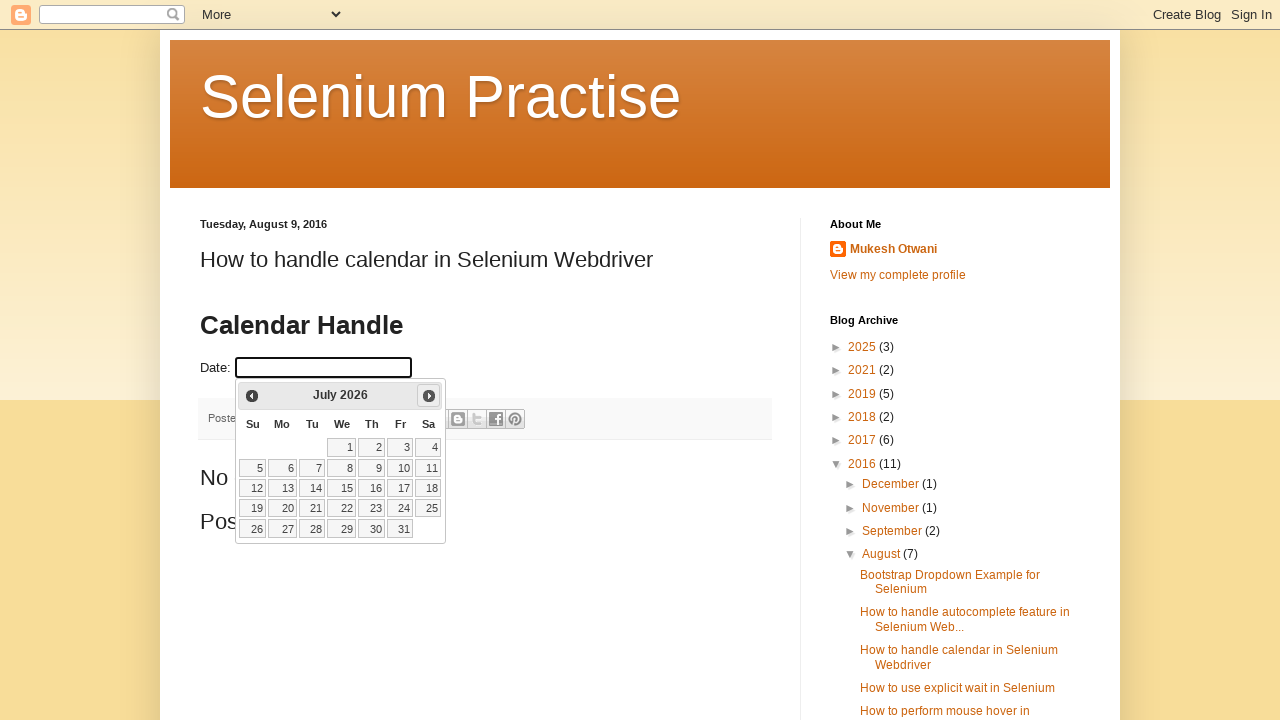

Clicked next button to navigate to next month at (429, 396) on span.ui-icon.ui-icon-circle-triangle-e
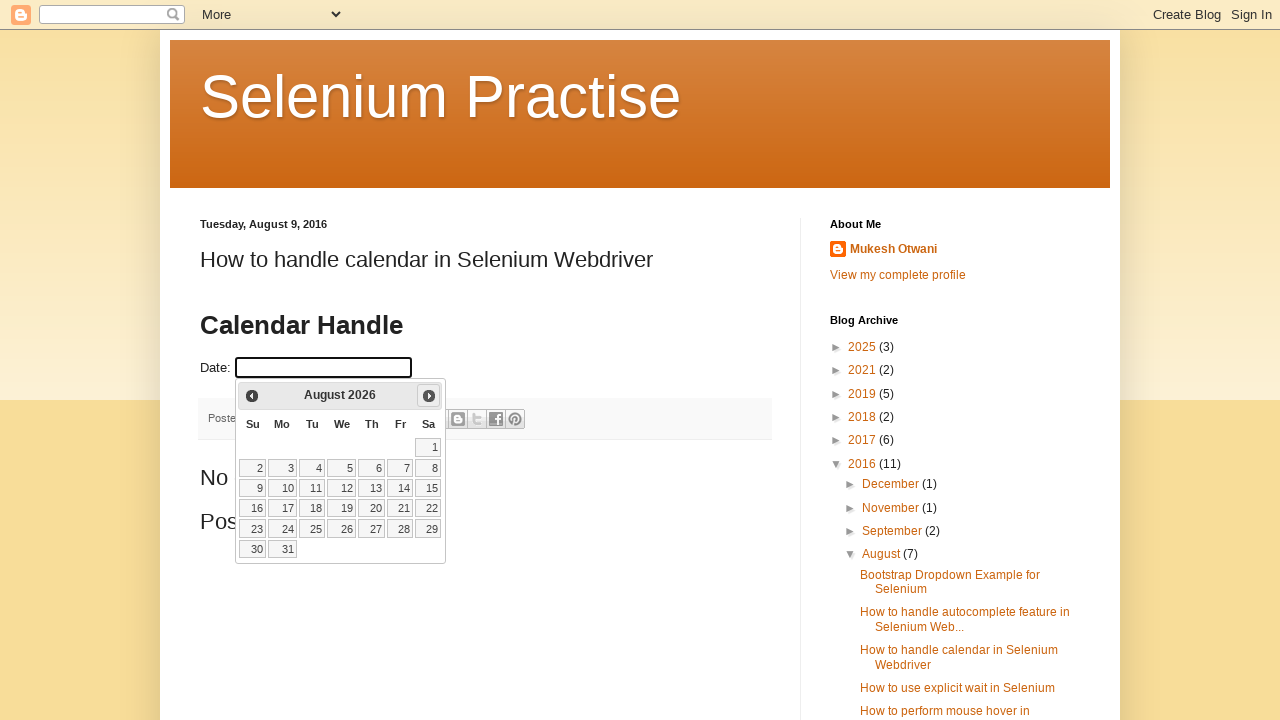

Waited for calendar animation
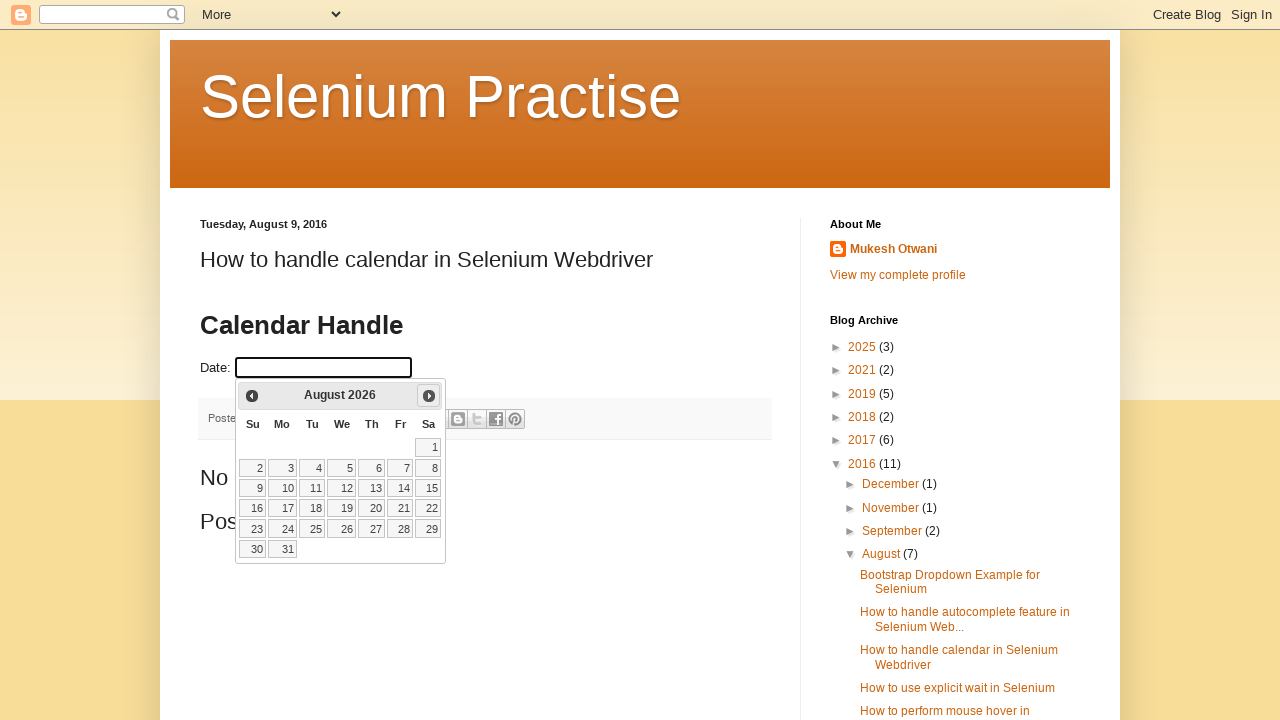

Clicked next button to navigate to next month at (429, 396) on span.ui-icon.ui-icon-circle-triangle-e
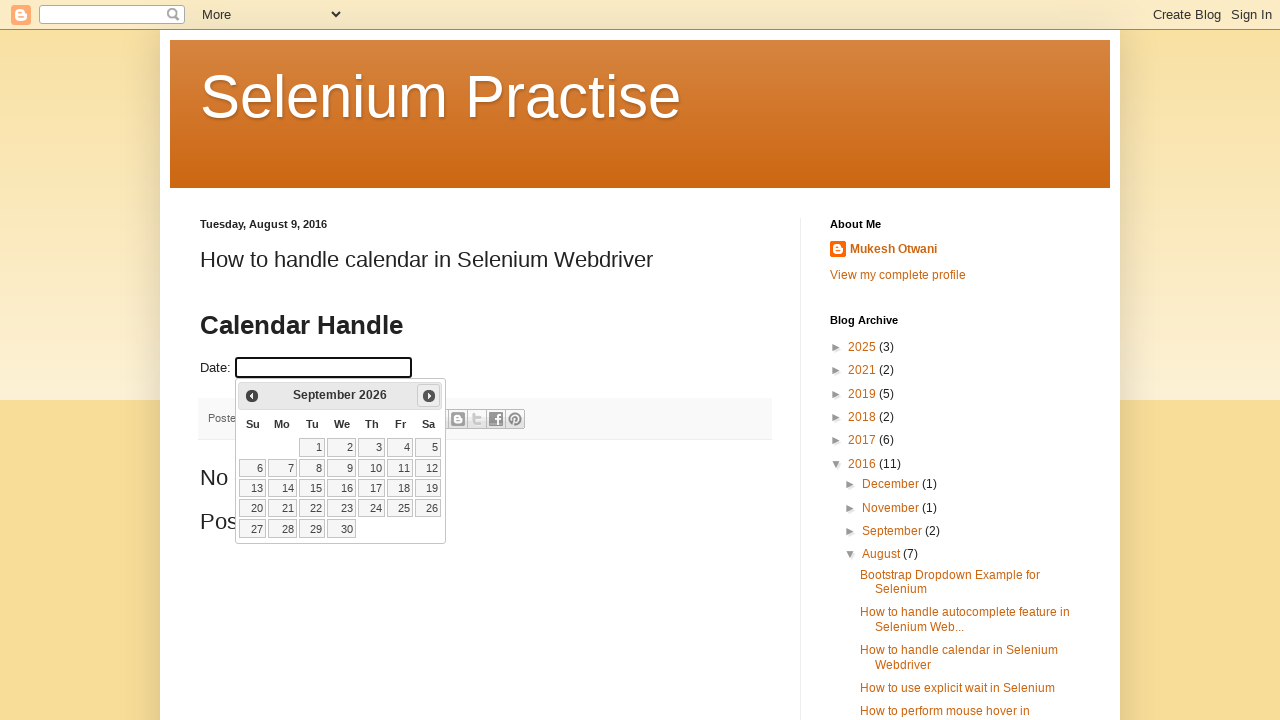

Waited for calendar animation
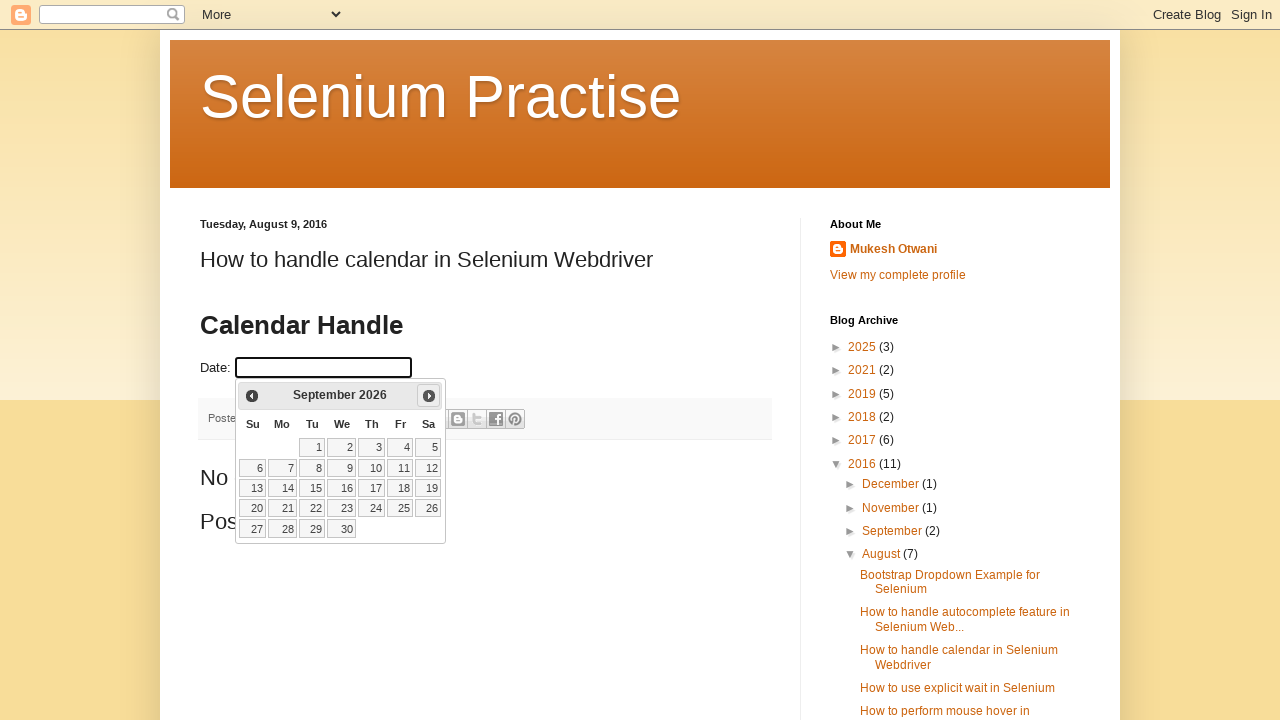

Selected the 20th day from the calendar at (253, 508) on xpath=//table//tr//td/a[@class='ui-state-default' and text()='20']
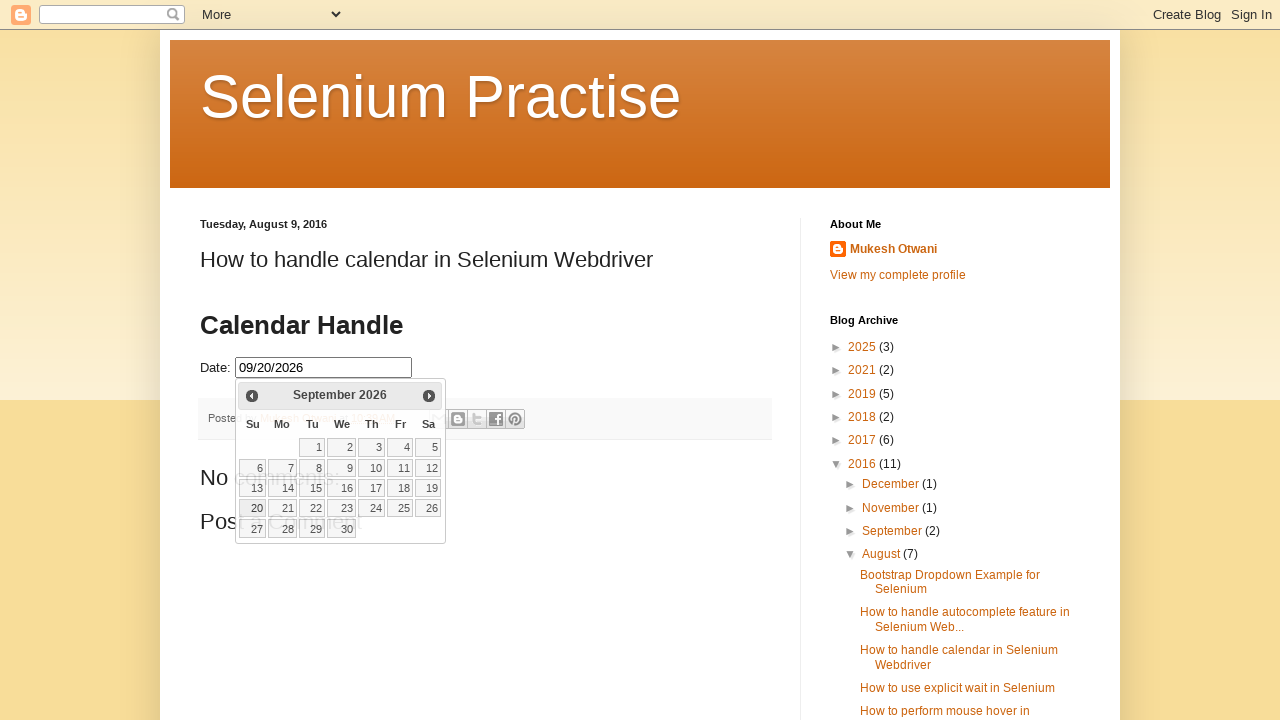

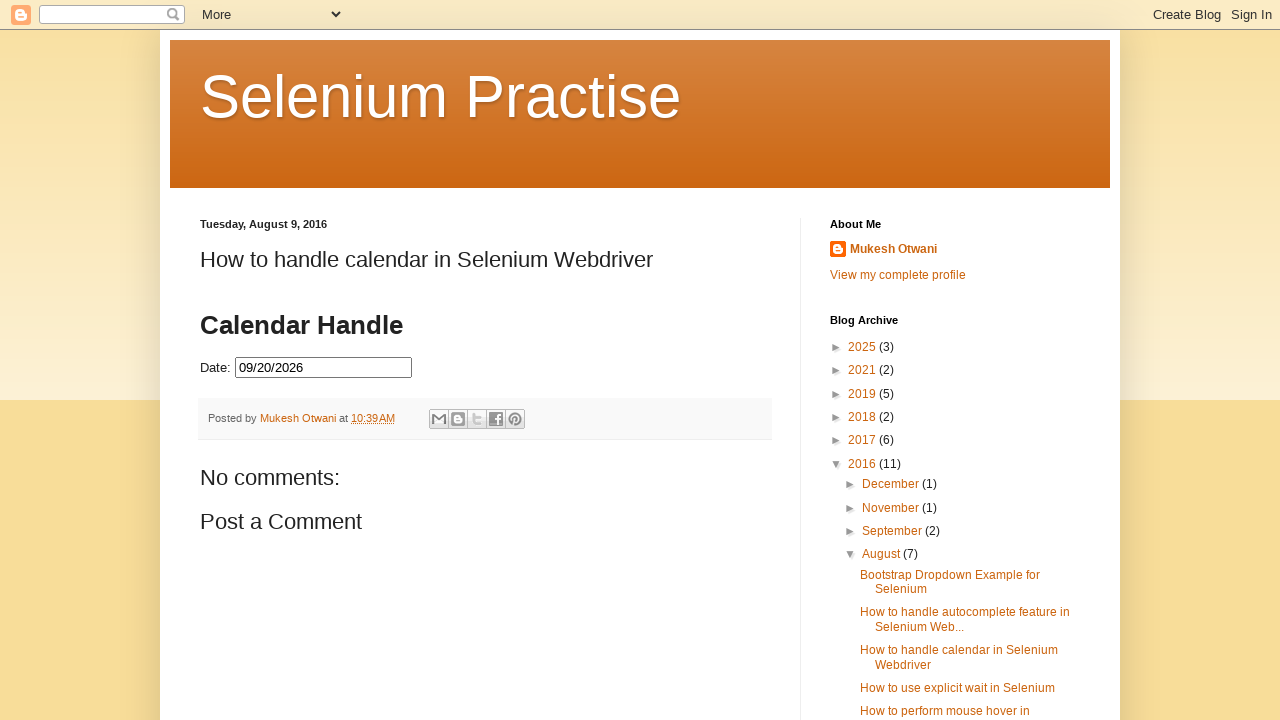